Tests a comprehensive form by filling text fields (name, email, phone), textarea, selecting radio buttons, checking checkboxes, and selecting options from single and multi-select dropdowns.

Starting URL: https://testautomationpractice.blogspot.com/

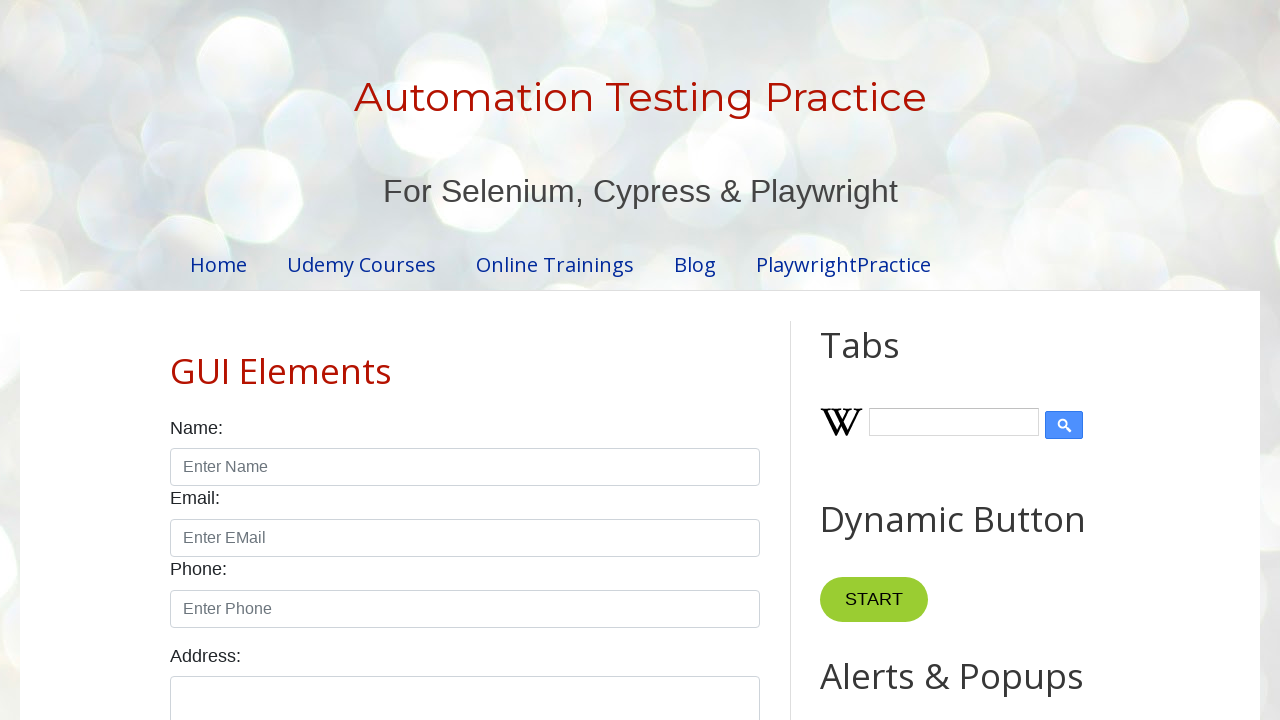

Navigated to test automation practice website
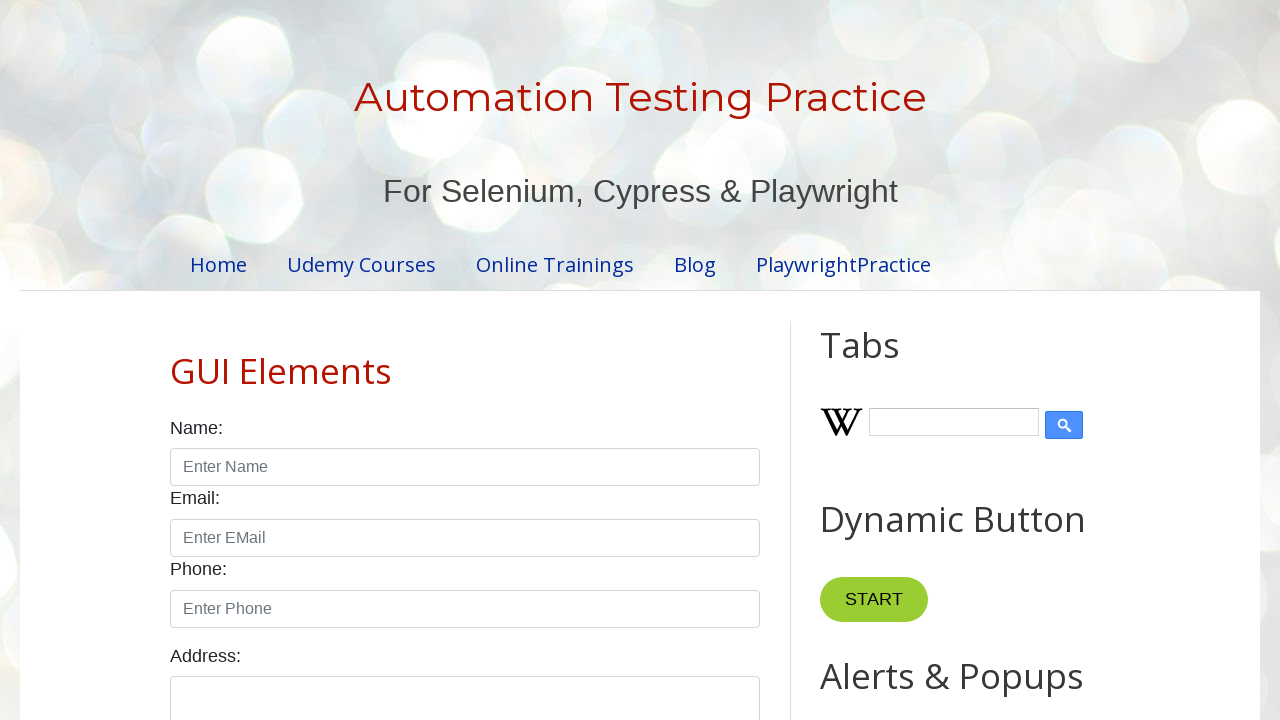

Filled name field with 'Mike' on #name
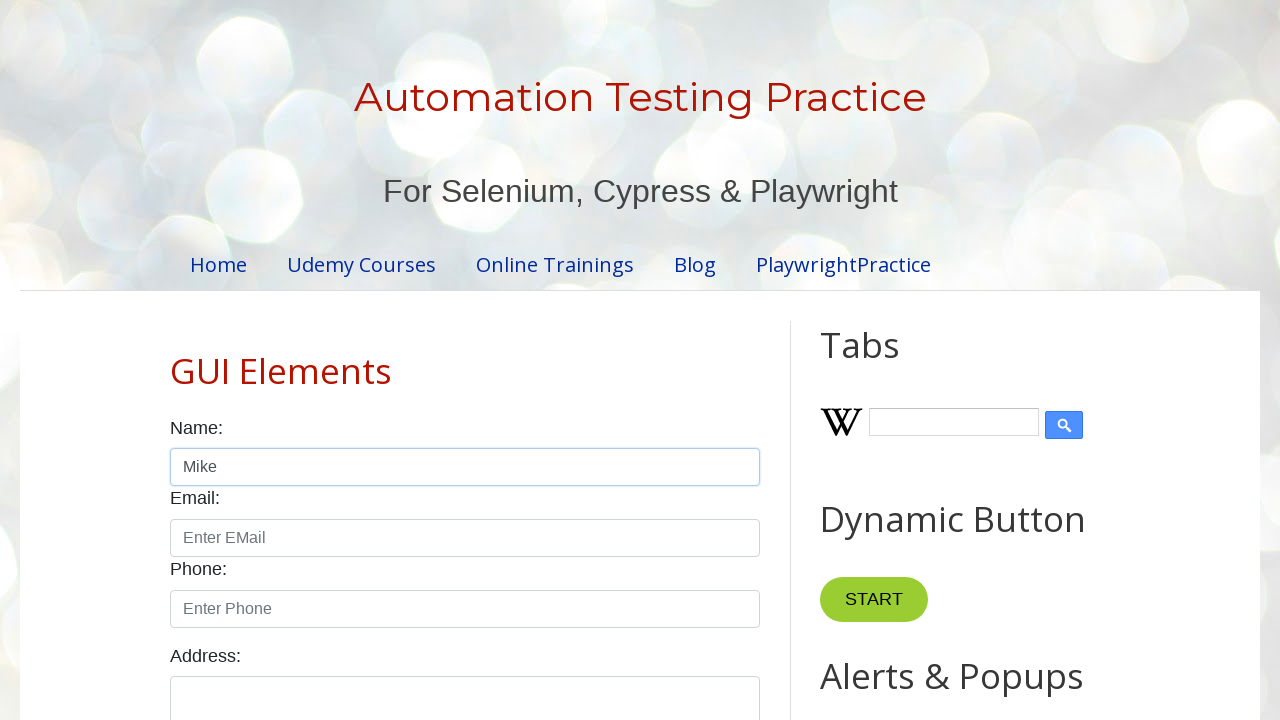

Filled email field with 'mike@test.com' on #email
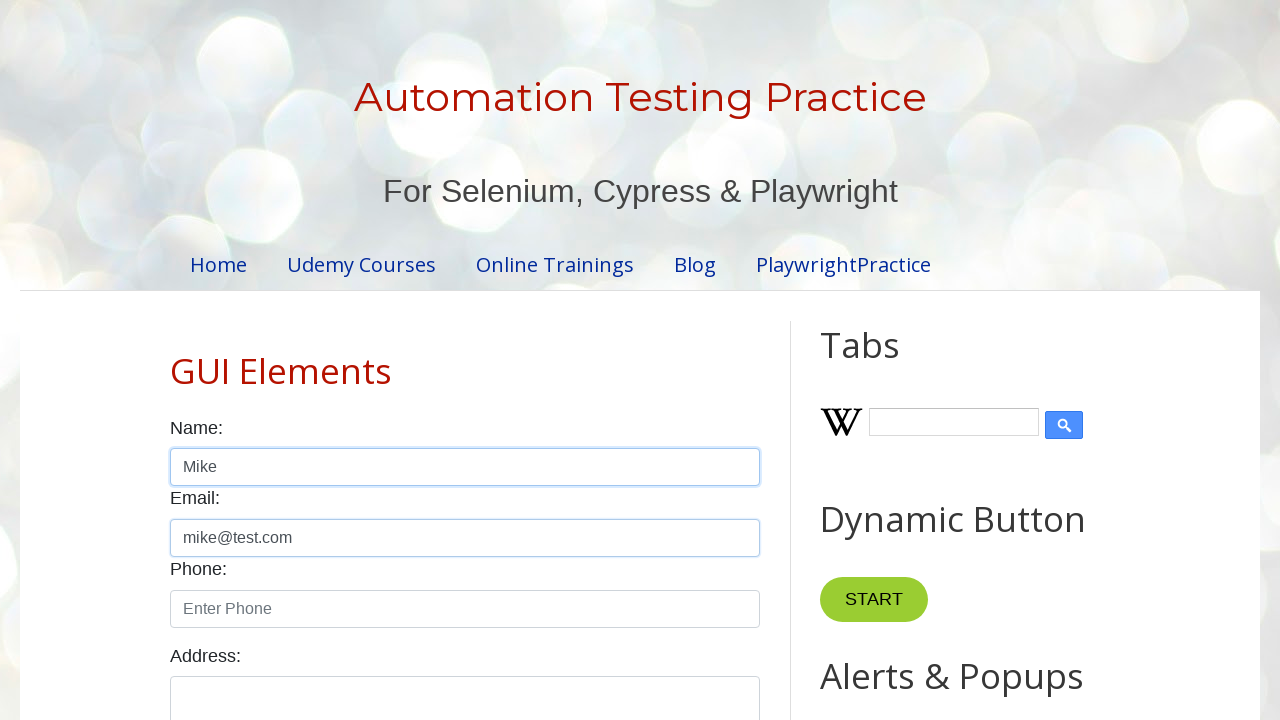

Filled phone field with '0912345678' on #phone
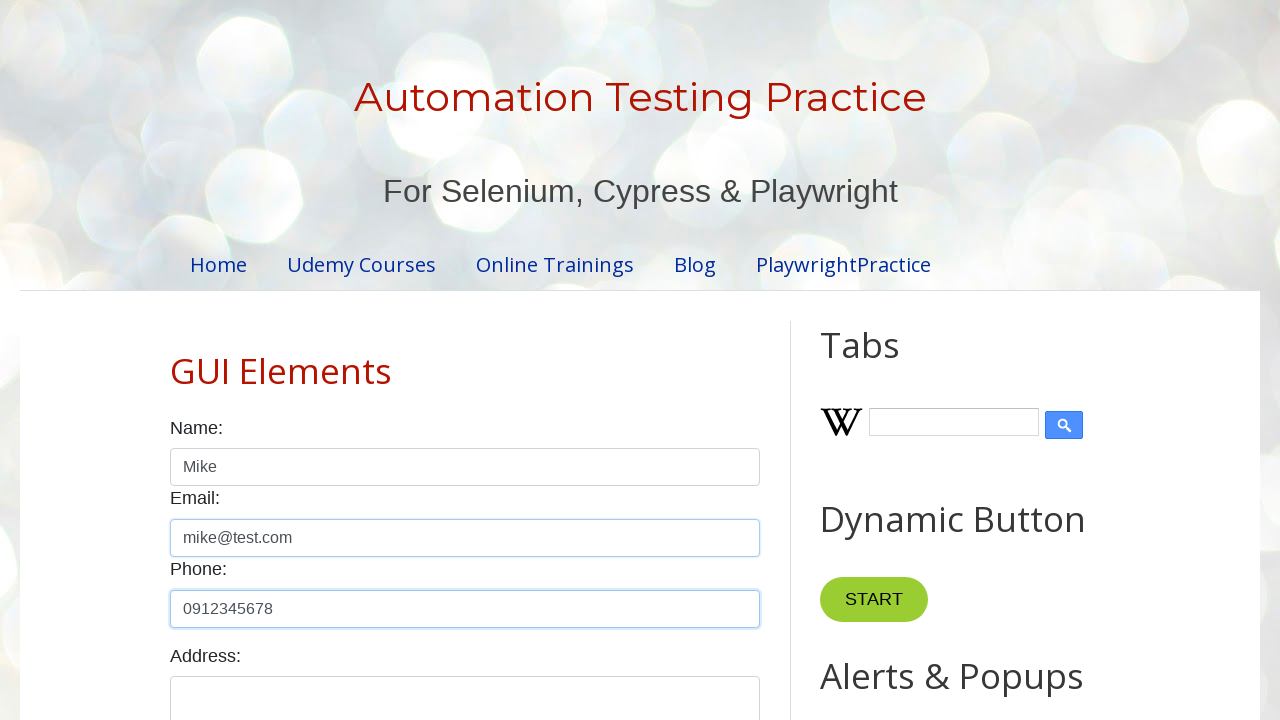

Filled address textarea with 'Manila, Philippines' on #textarea
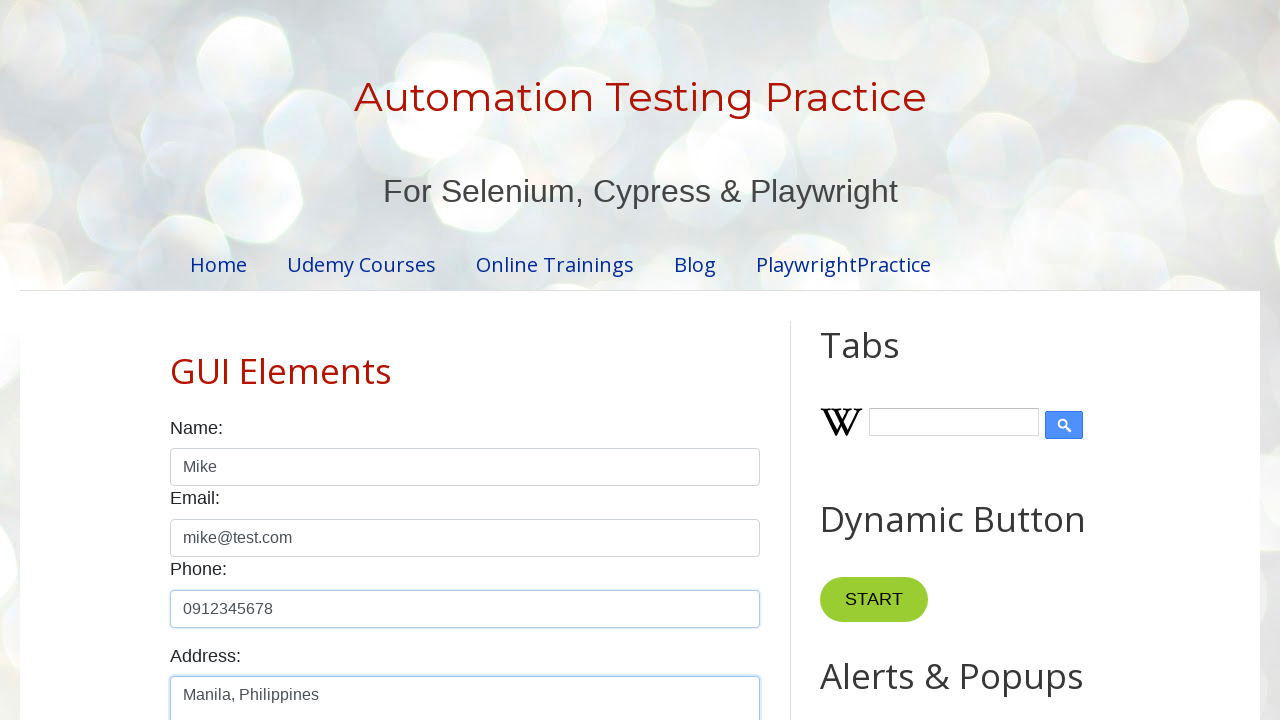

Selected male radio button at (176, 360) on #male
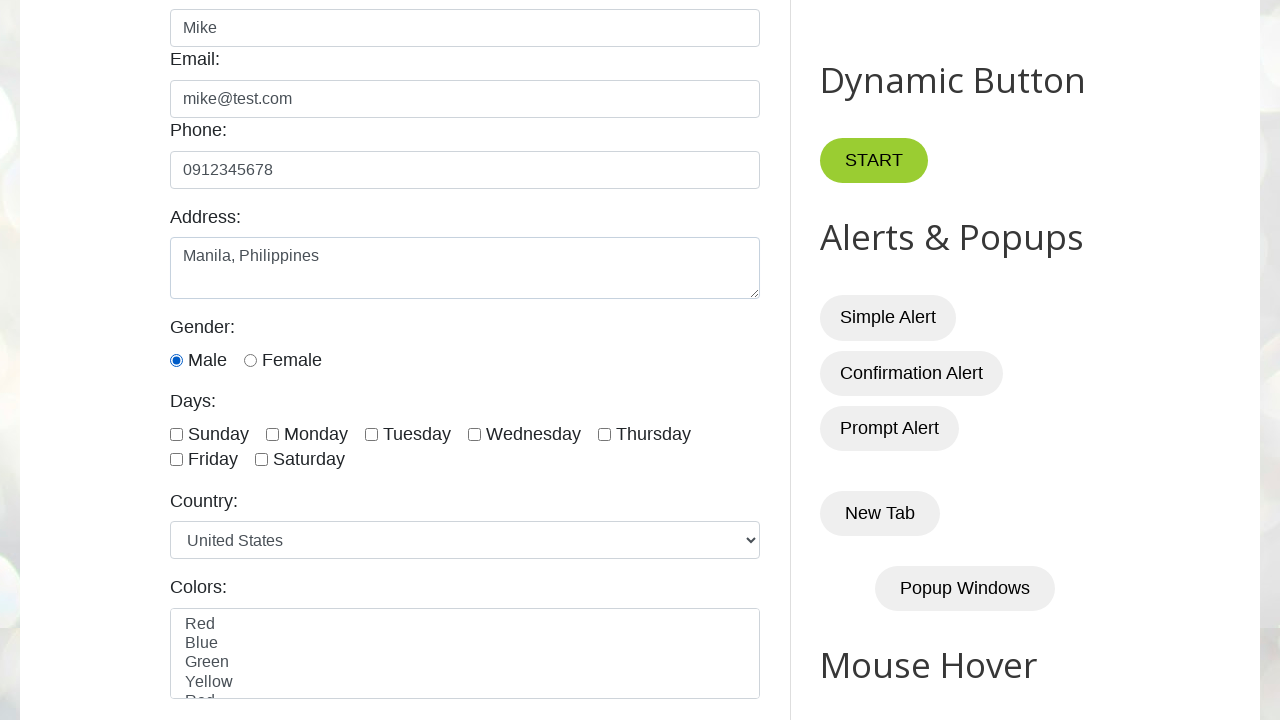

Checked Monday checkbox at (272, 434) on #monday
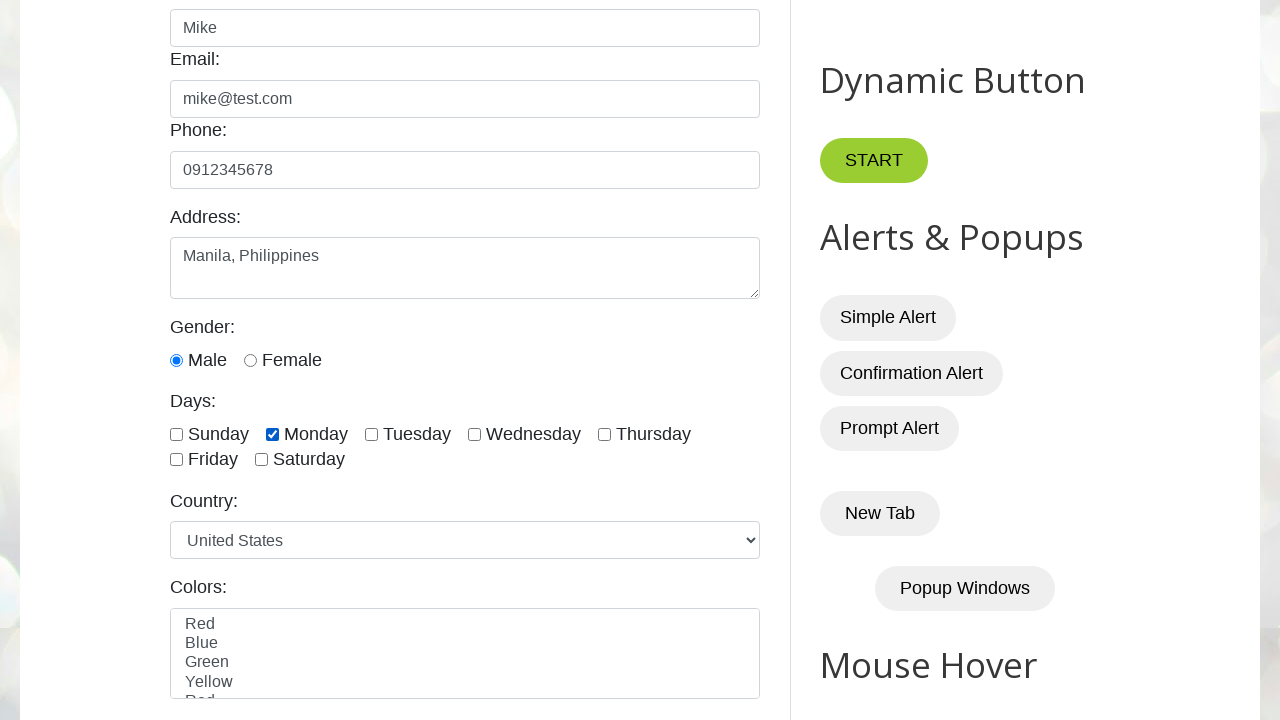

Checked Friday checkbox at (176, 460) on #friday
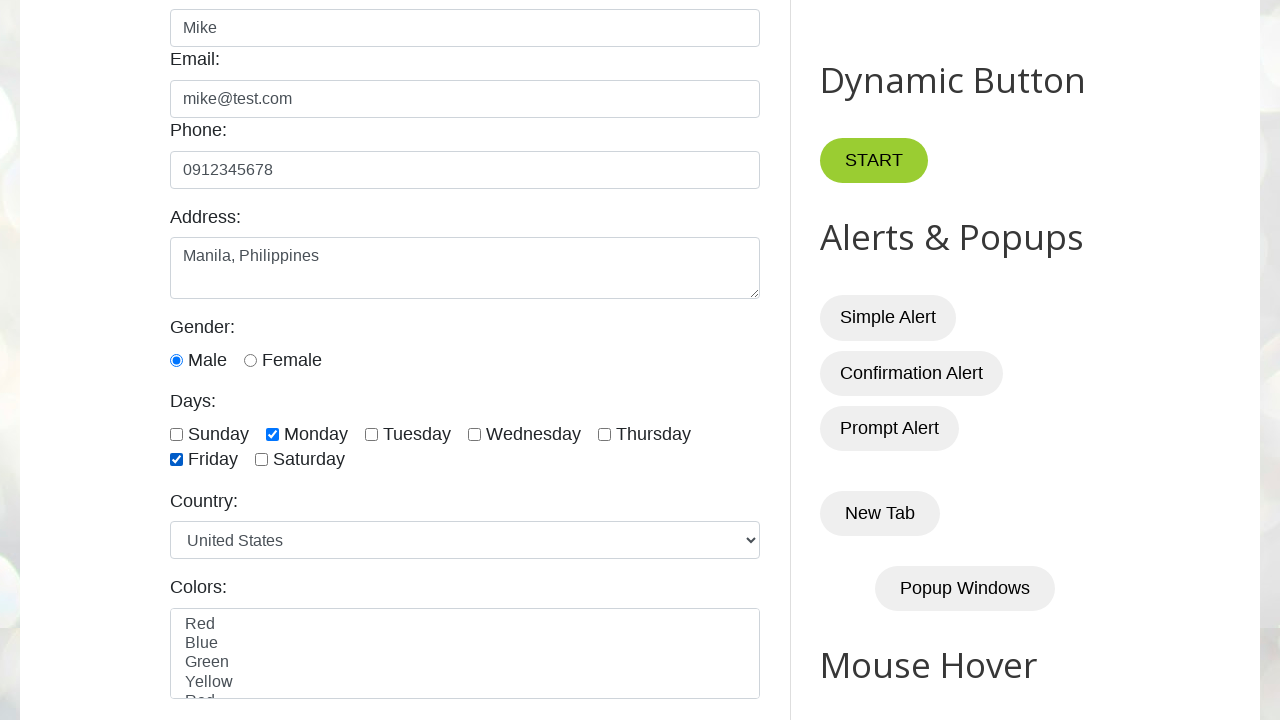

Selected Canada from country dropdown on #country
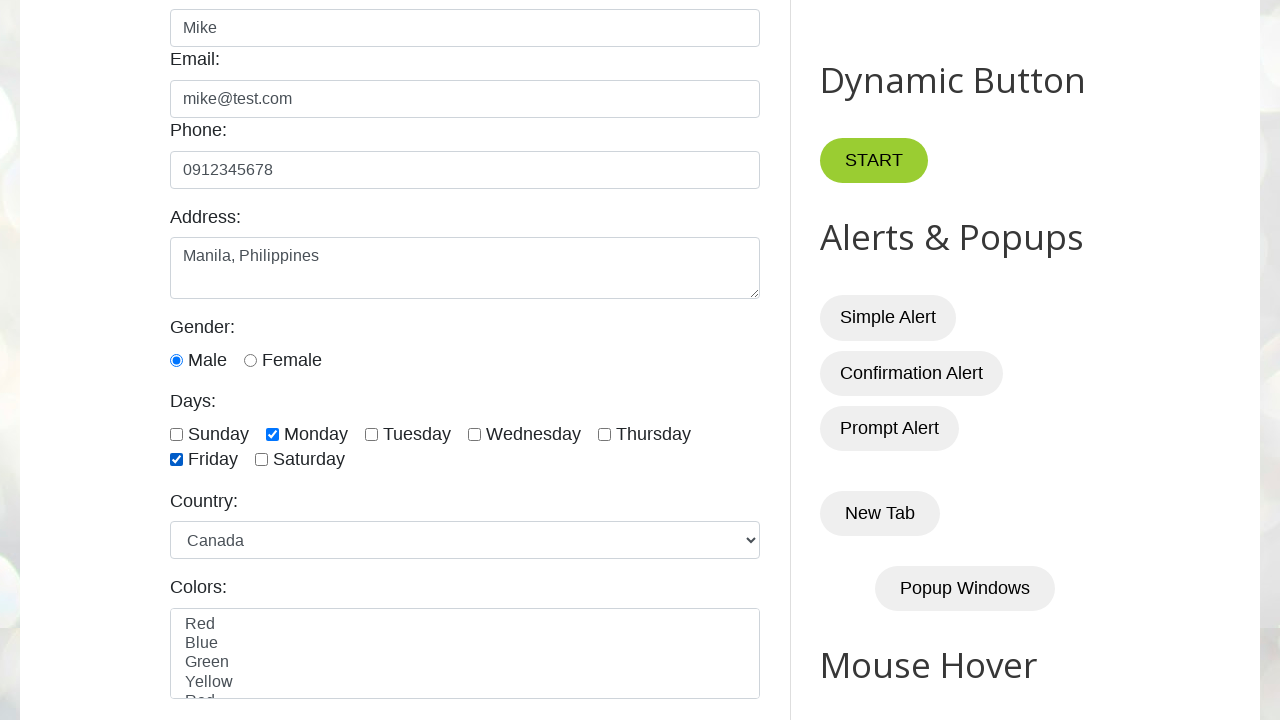

Selected Red and Blue from colors dropdown on #colors
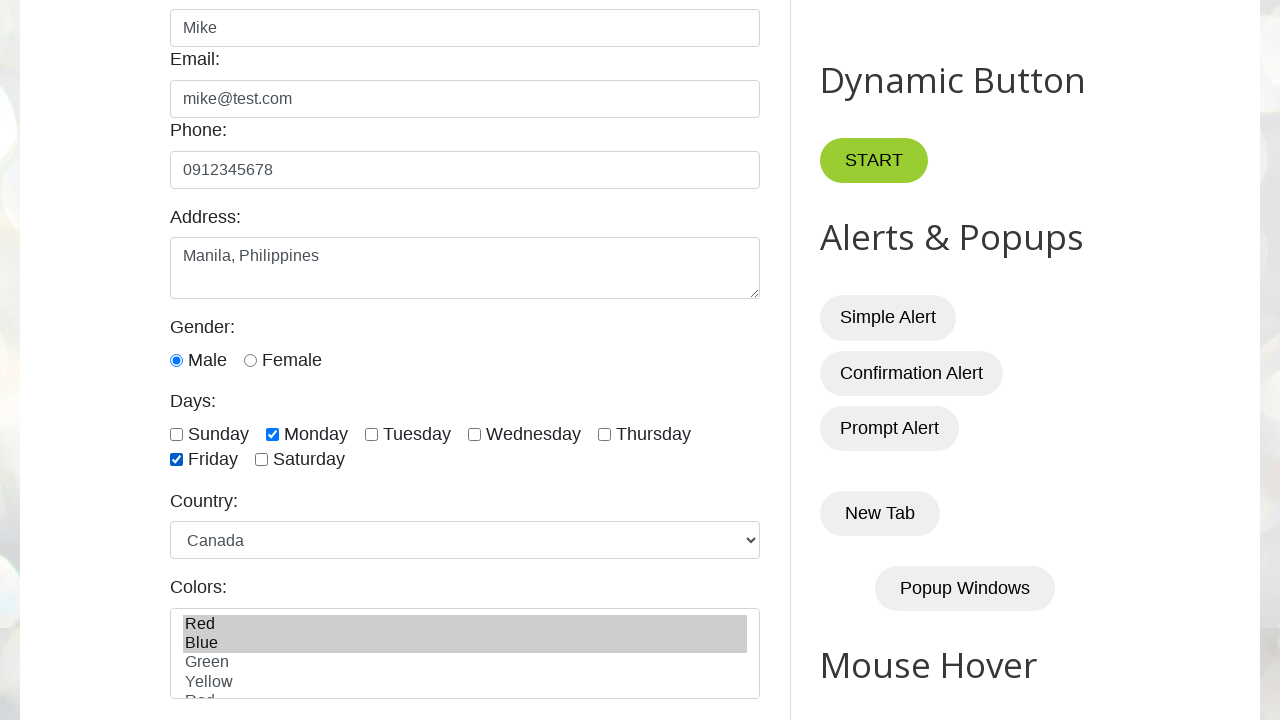

Selected Dog from animals dropdown on #animals
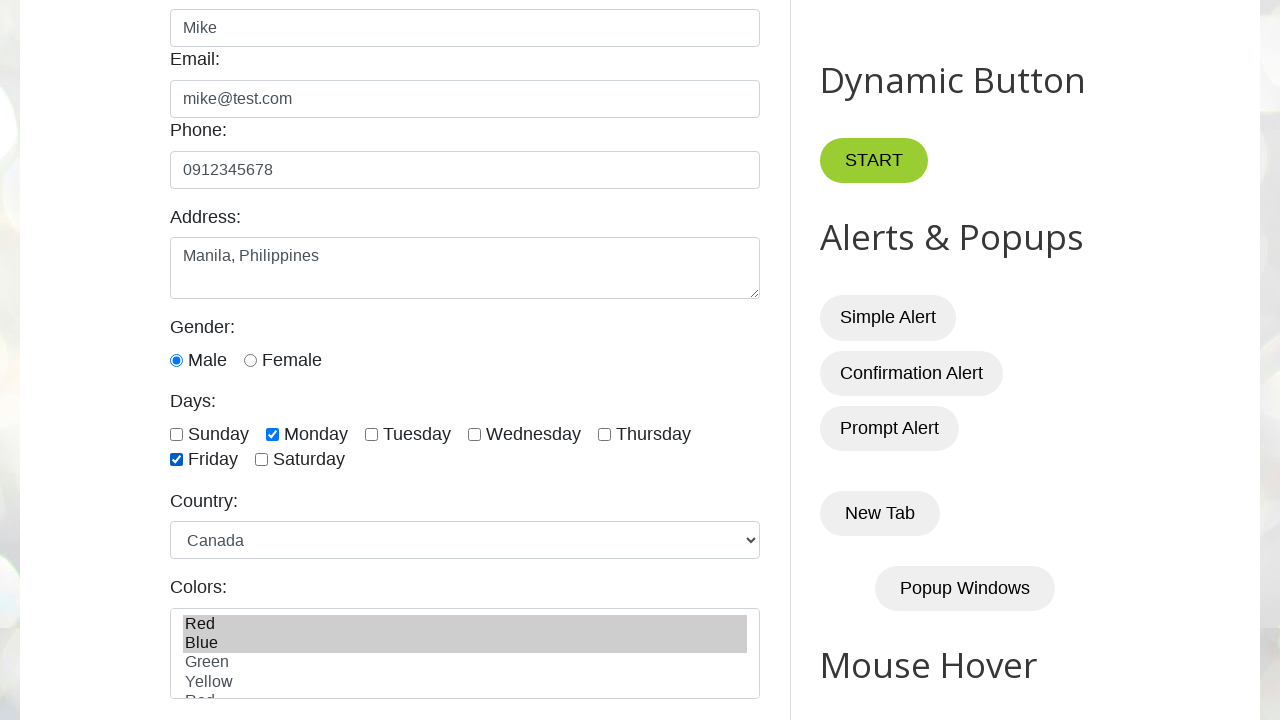

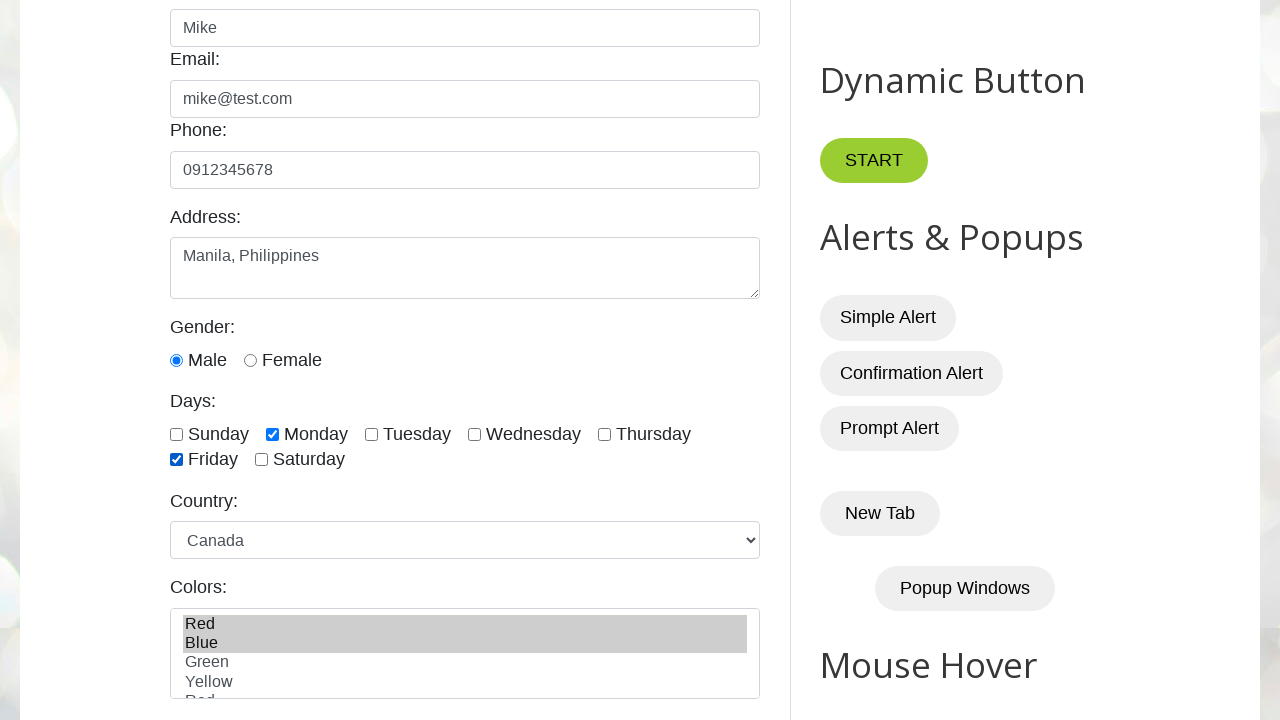